Tests handling an alert that appears immediately when opening a page, then verifies page content after accepting the alert

Starting URL: https://acctabootcamp.github.io/site/examples/al_p

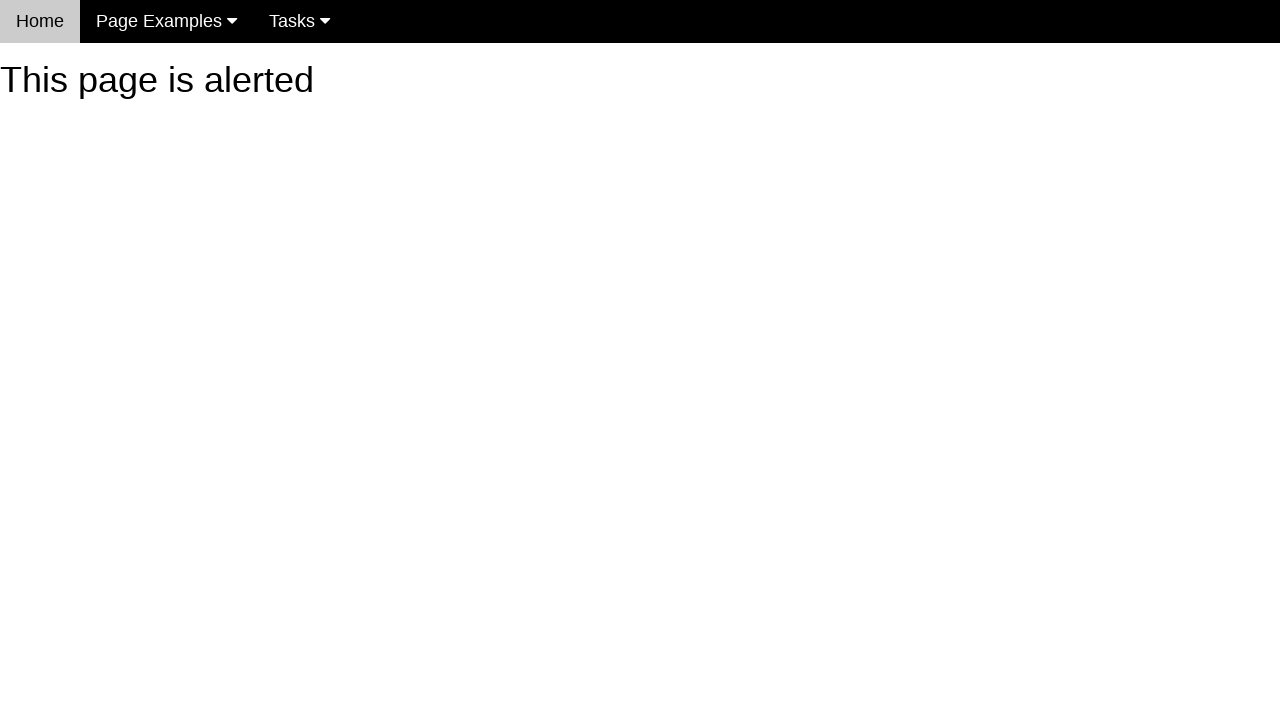

Set up dialog handler to accept alerts
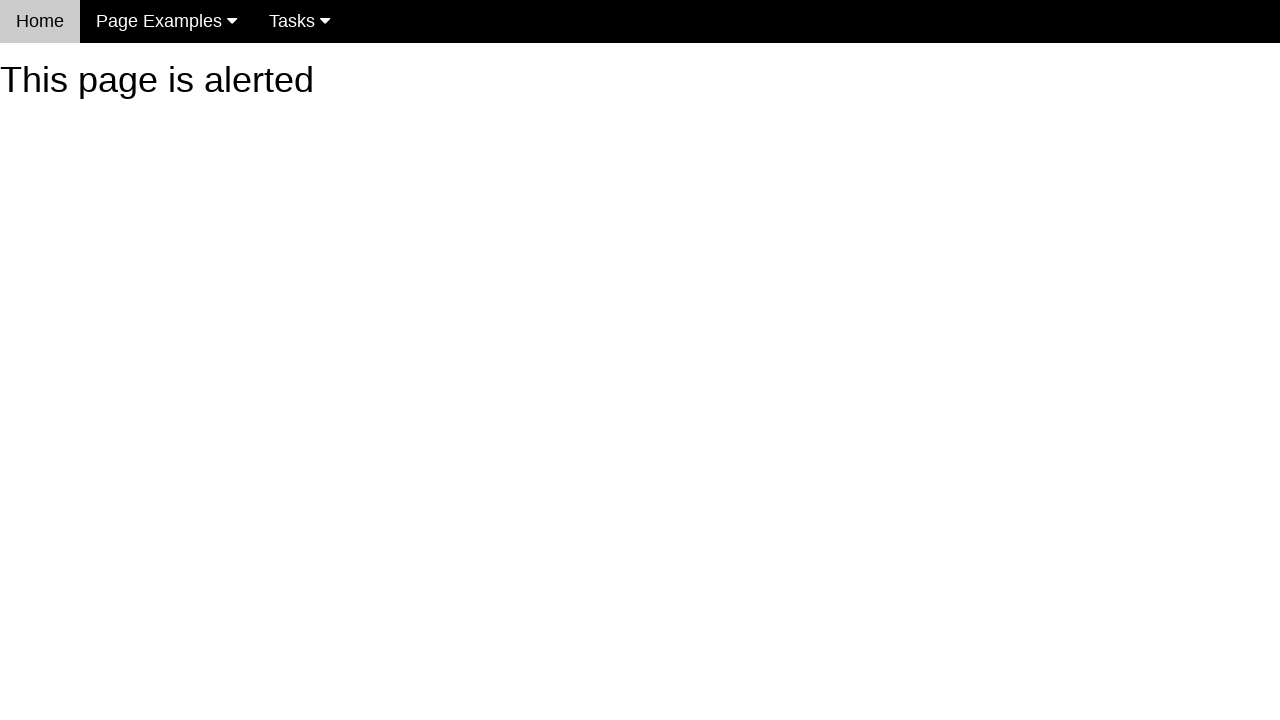

Navigated to page with alert
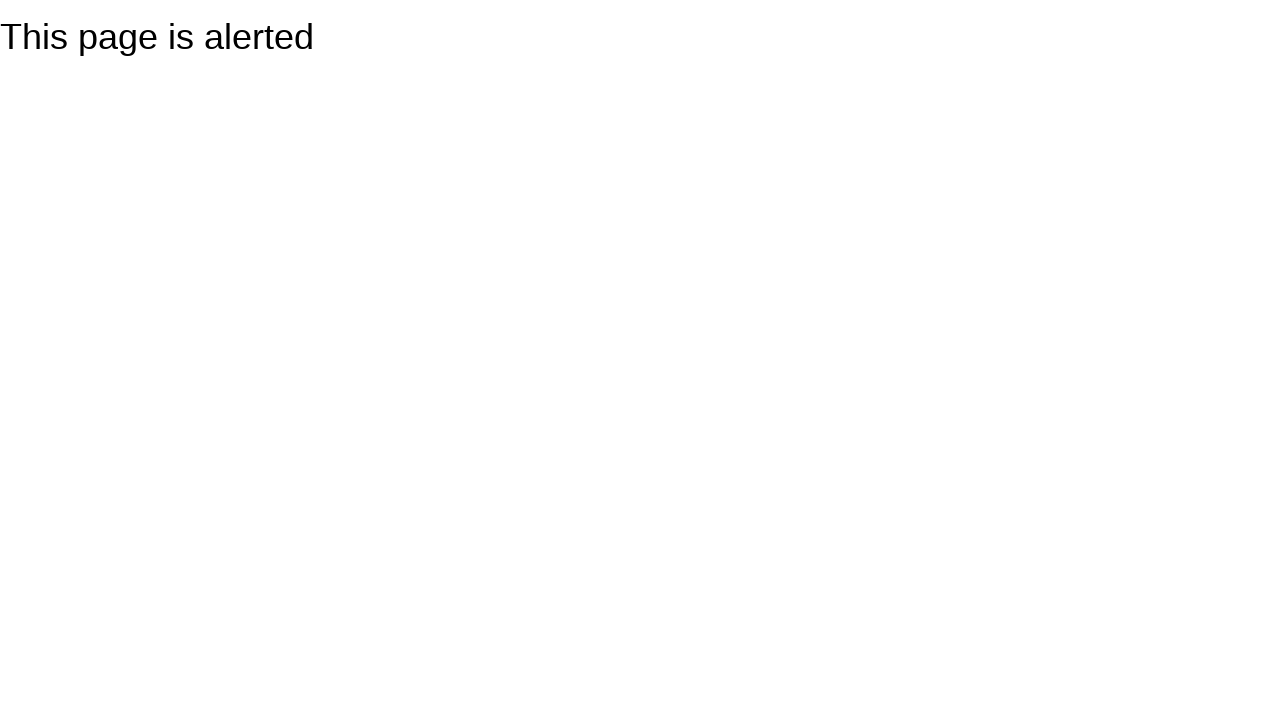

Verified heading text is 'This page is alerted' after alert was accepted
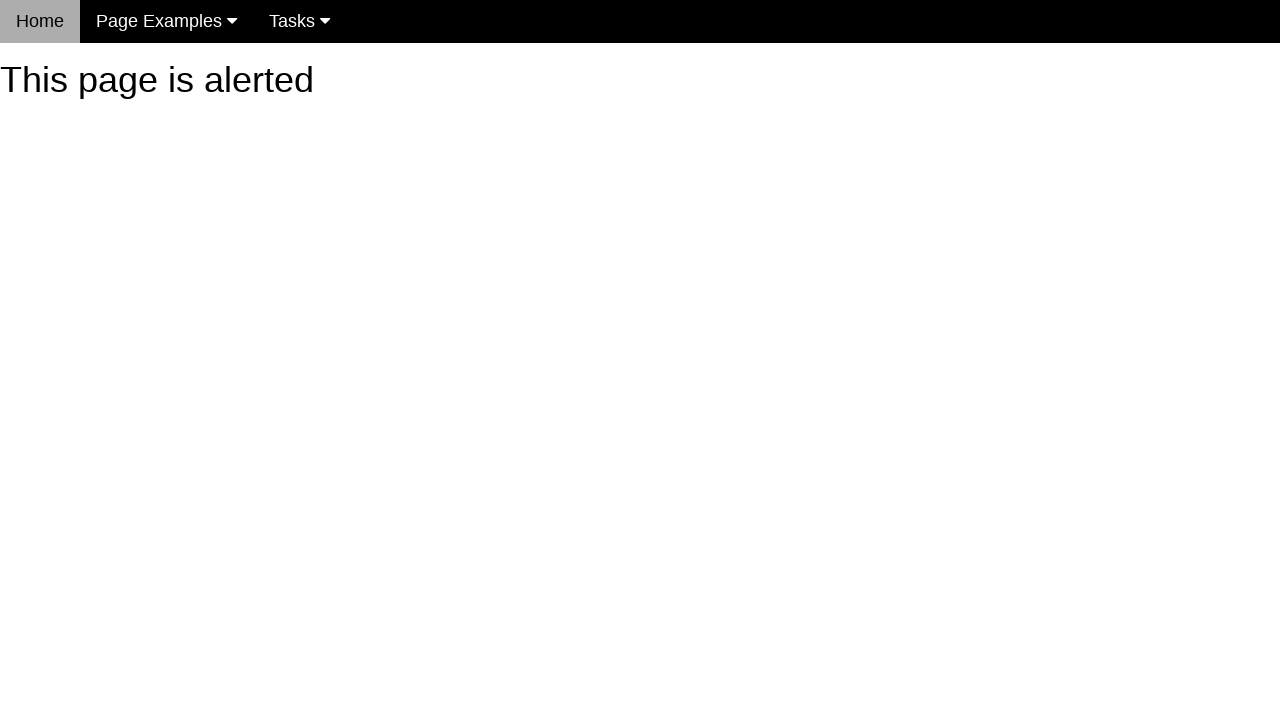

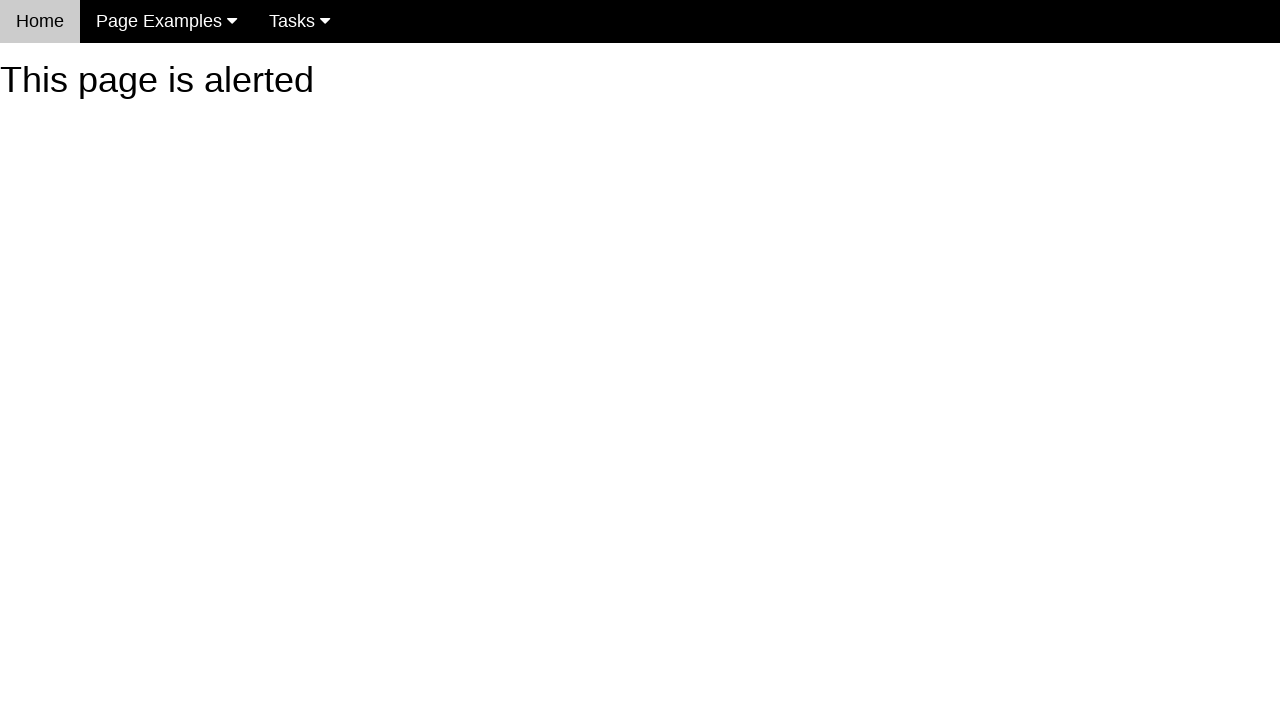